Navigates to PHPTRAVELS website and verifies that the page title matches the expected value

Starting URL: http://www.phptravels.net/en

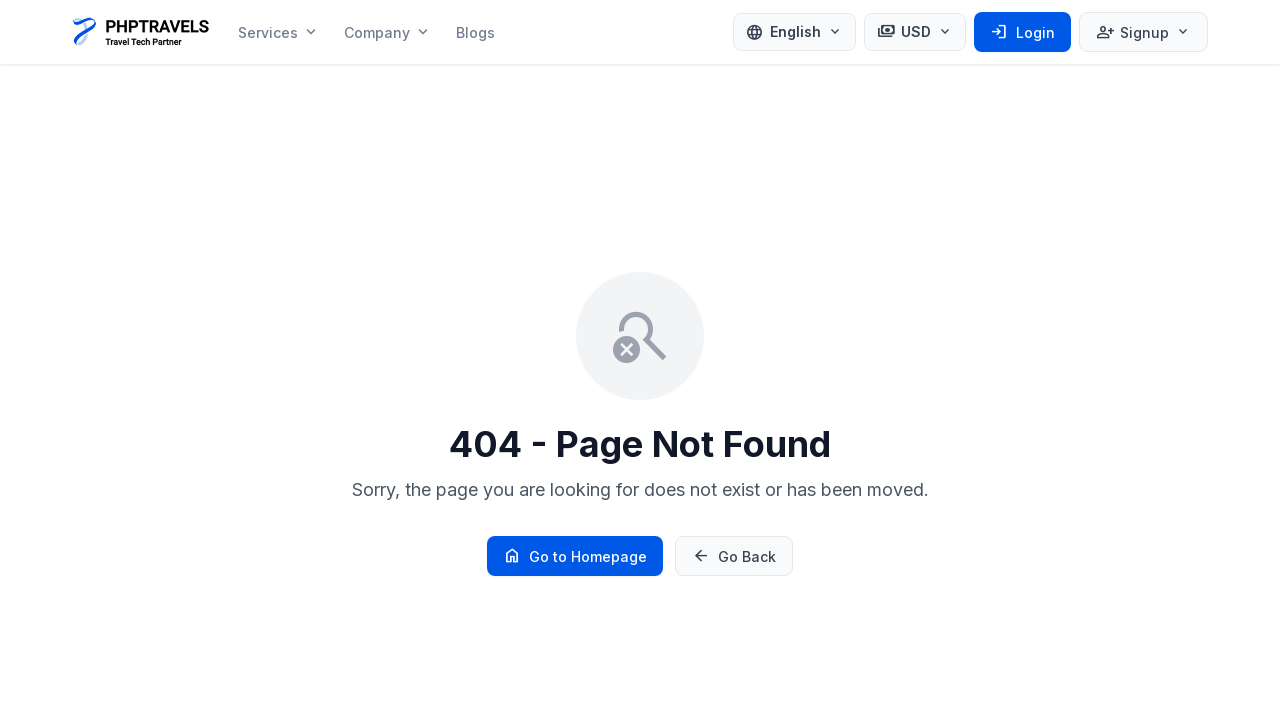

Navigated to PHPTRAVELS website at http://www.phptravels.net/en
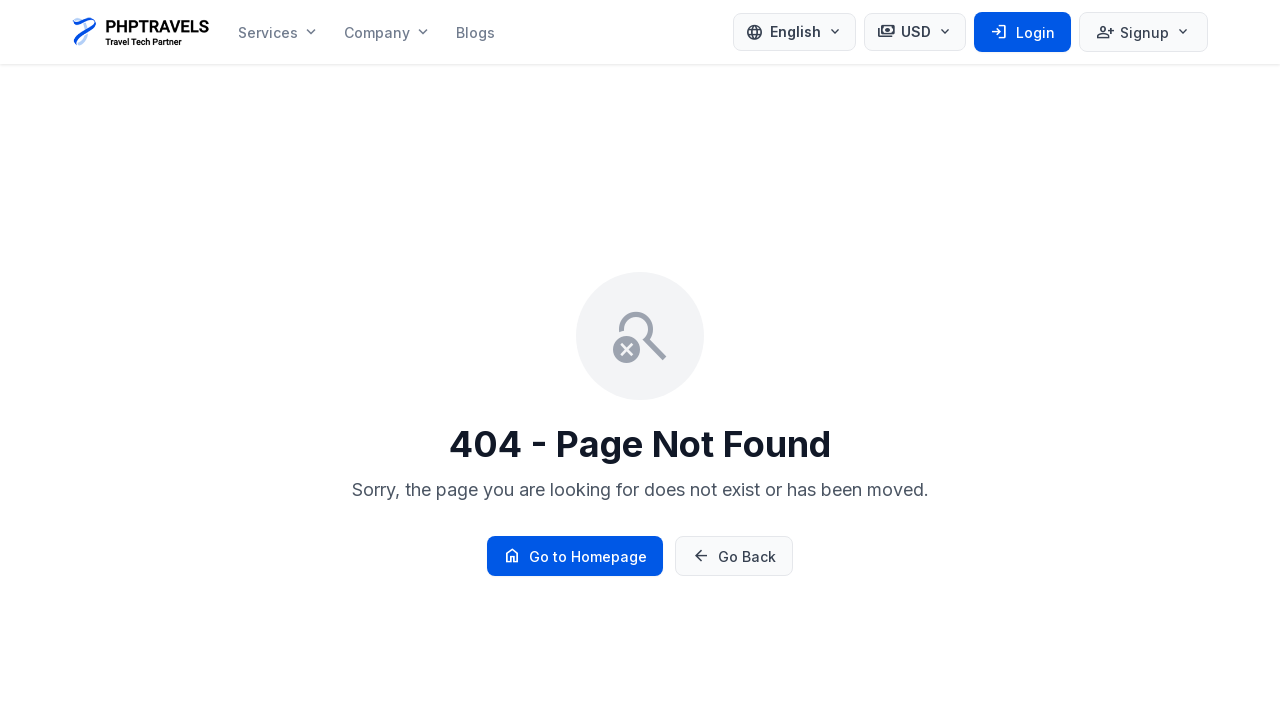

Retrieved page title
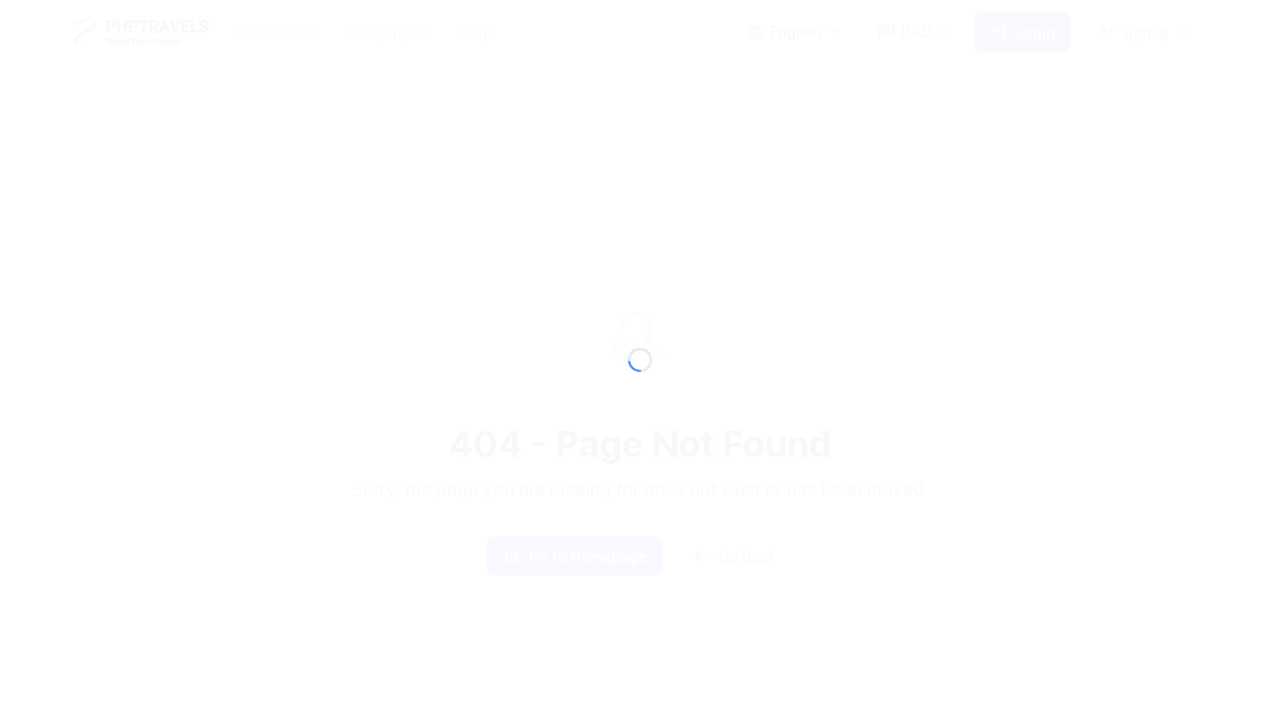

Set expected title value
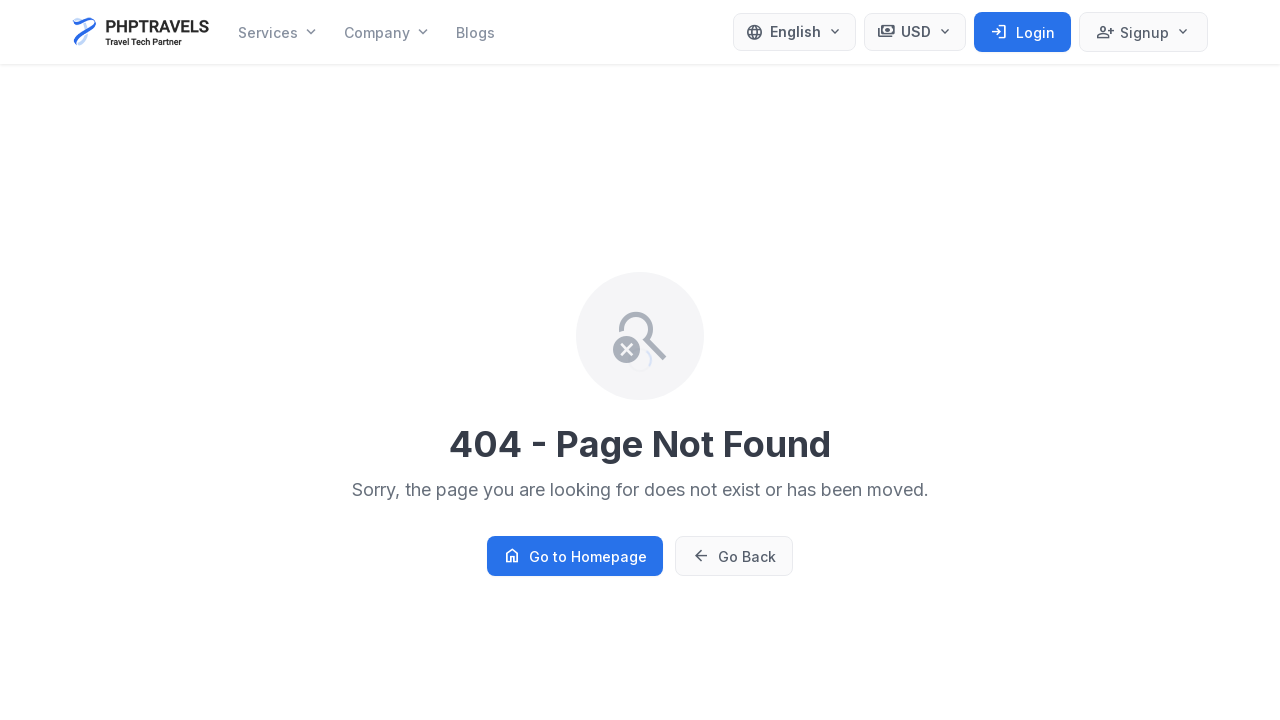

Test failed: Expected title 'PHPTRAVELS | Travel Technology Partner' but got 'PHPTRAVELS'
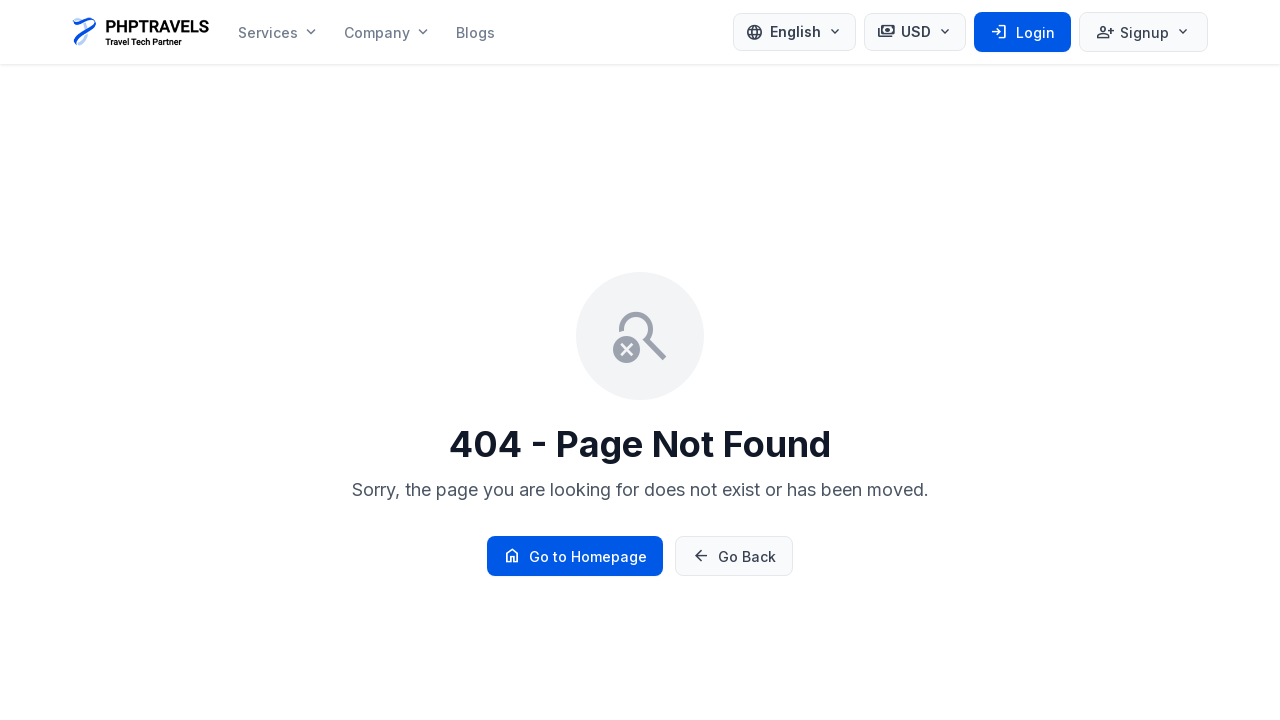

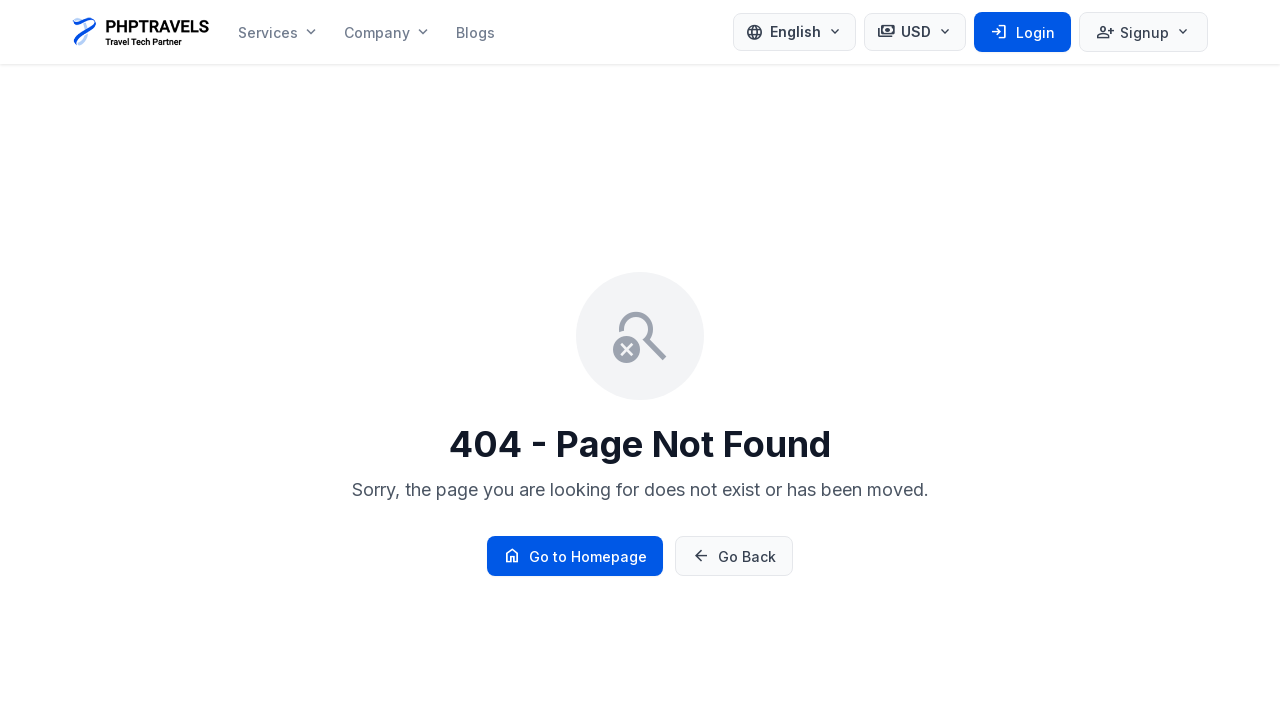